Fills out a mortgage rate calculator on Bank of America website by entering purchase price and down payment amount

Starting URL: https://www.bankofamerica.com/mortgage/mortgage-rates/

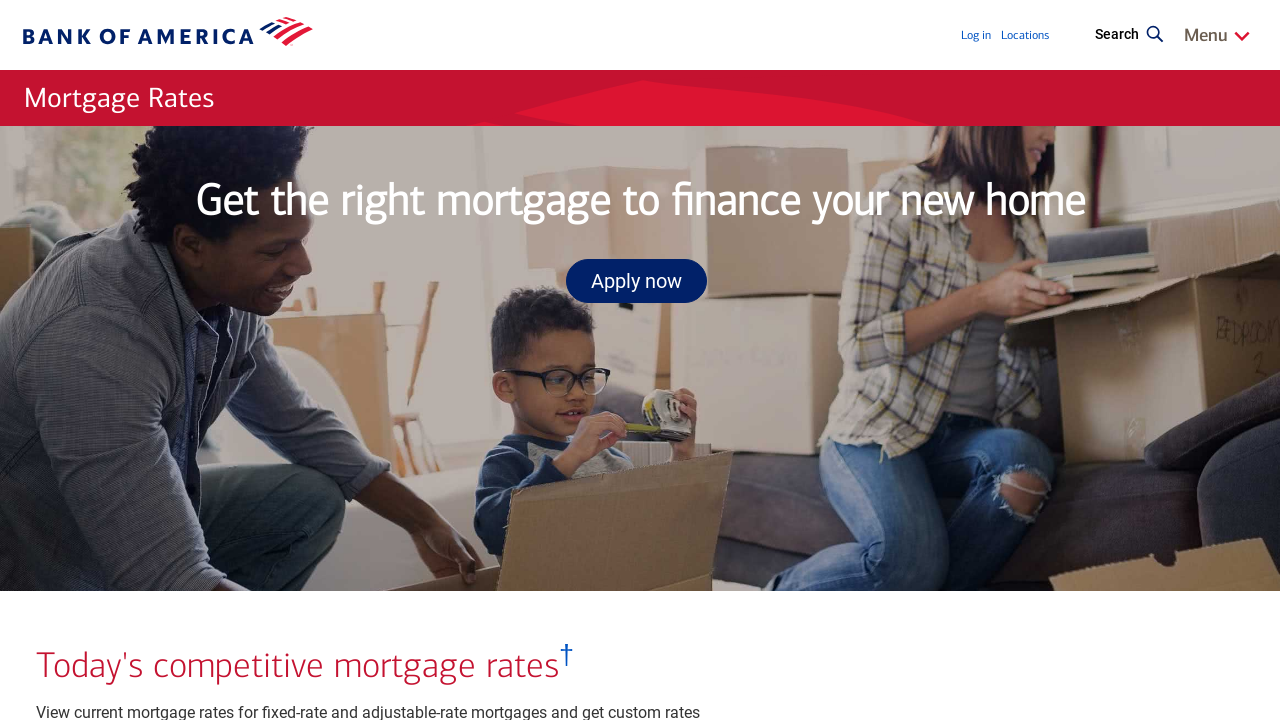

Cleared purchase price input field on #purchase-price-input-medium
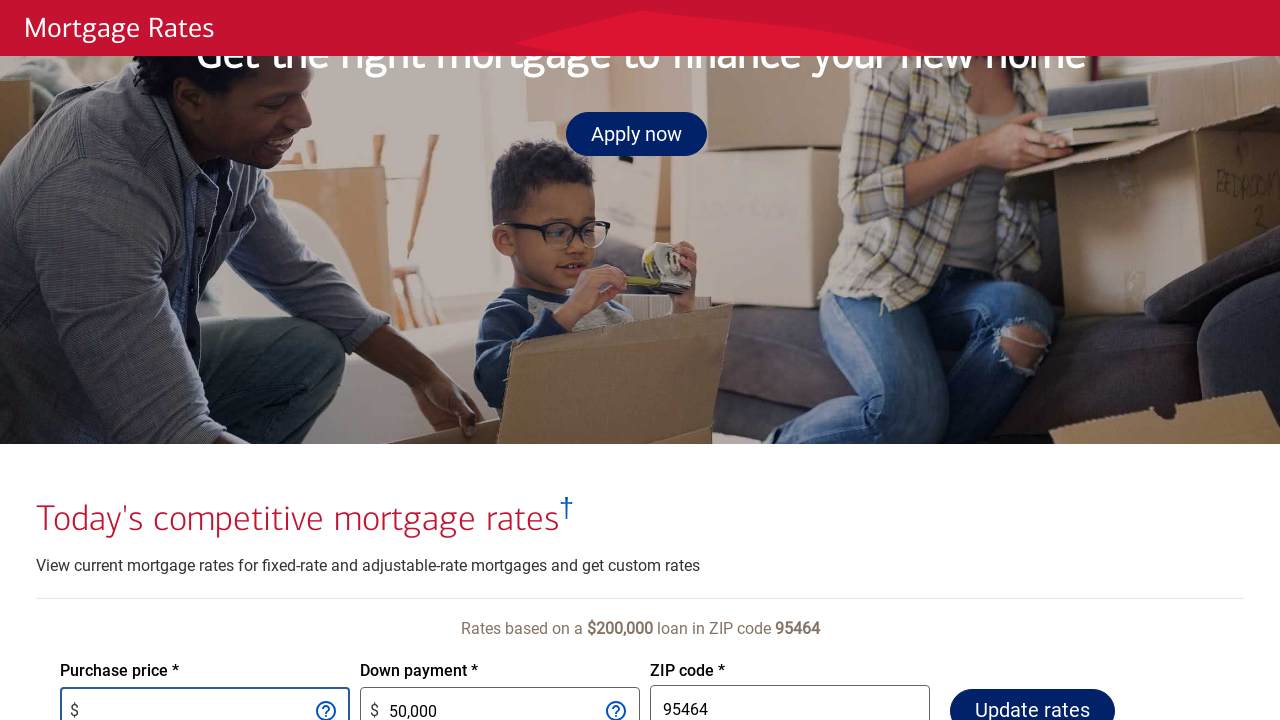

Entered purchase price of $475,000 on #purchase-price-input-medium
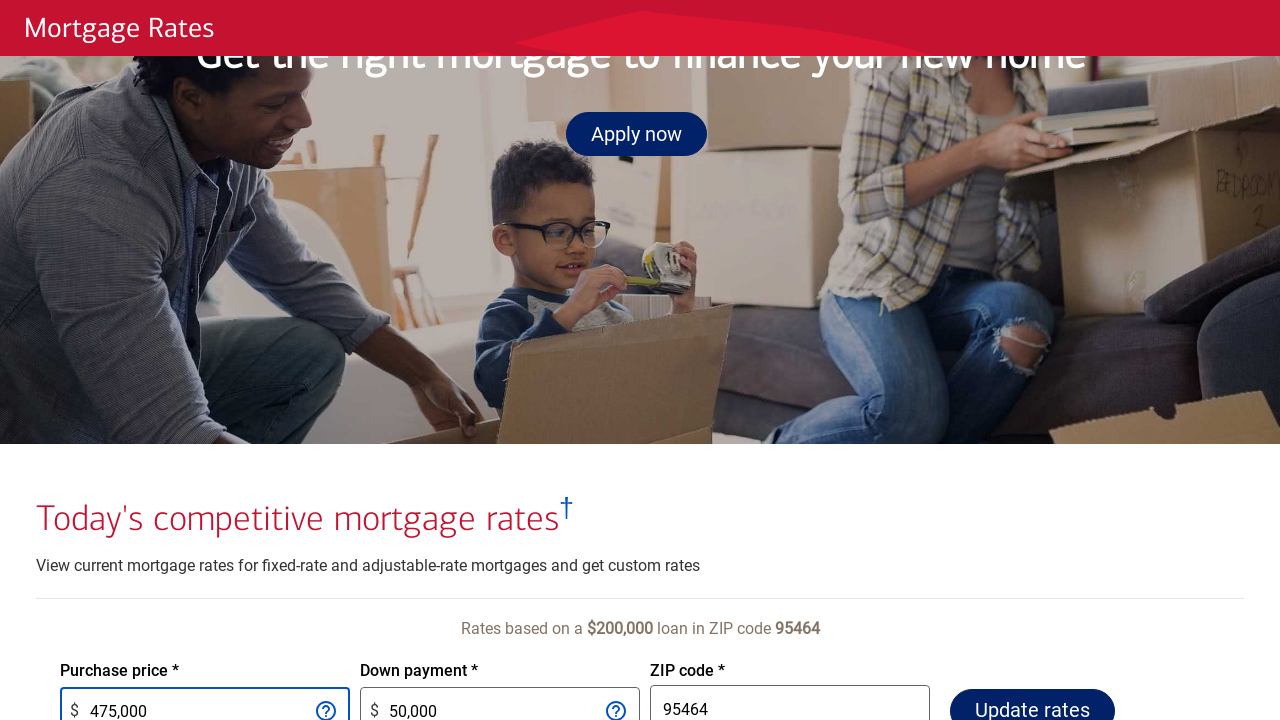

Cleared down payment input field on #down-payment-input-medium
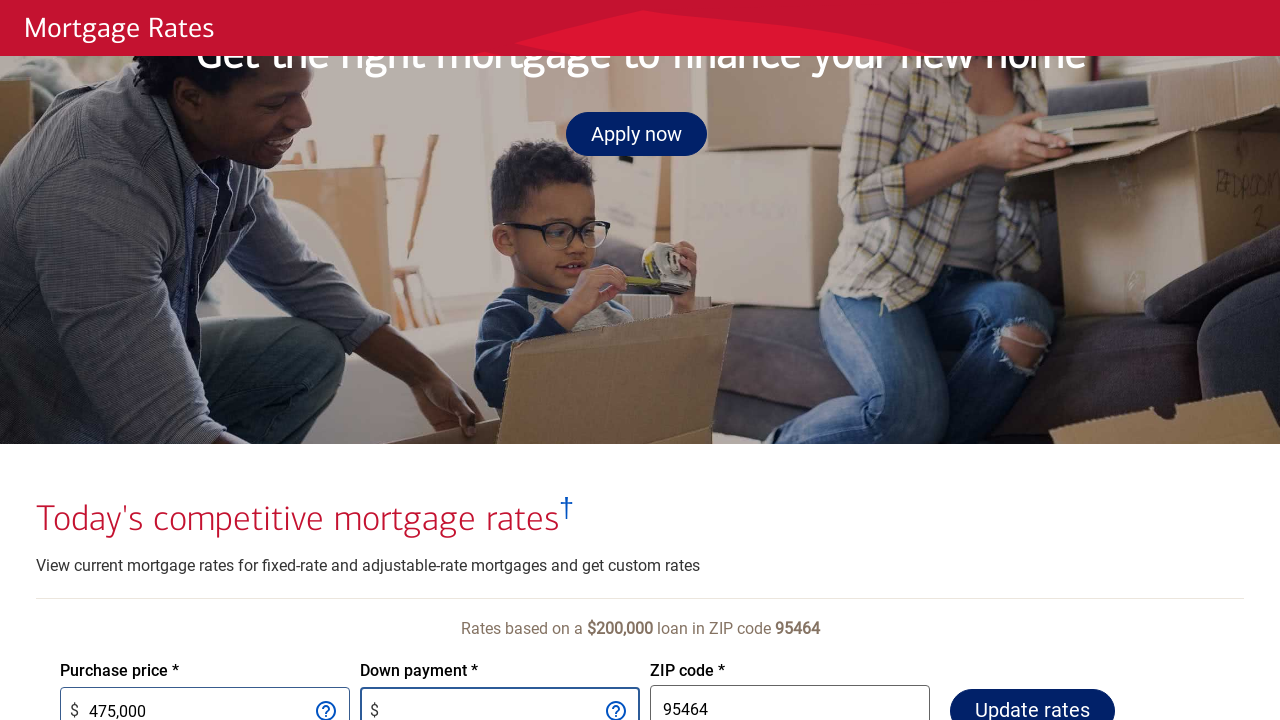

Entered down payment amount of $95,000 on #down-payment-input-medium
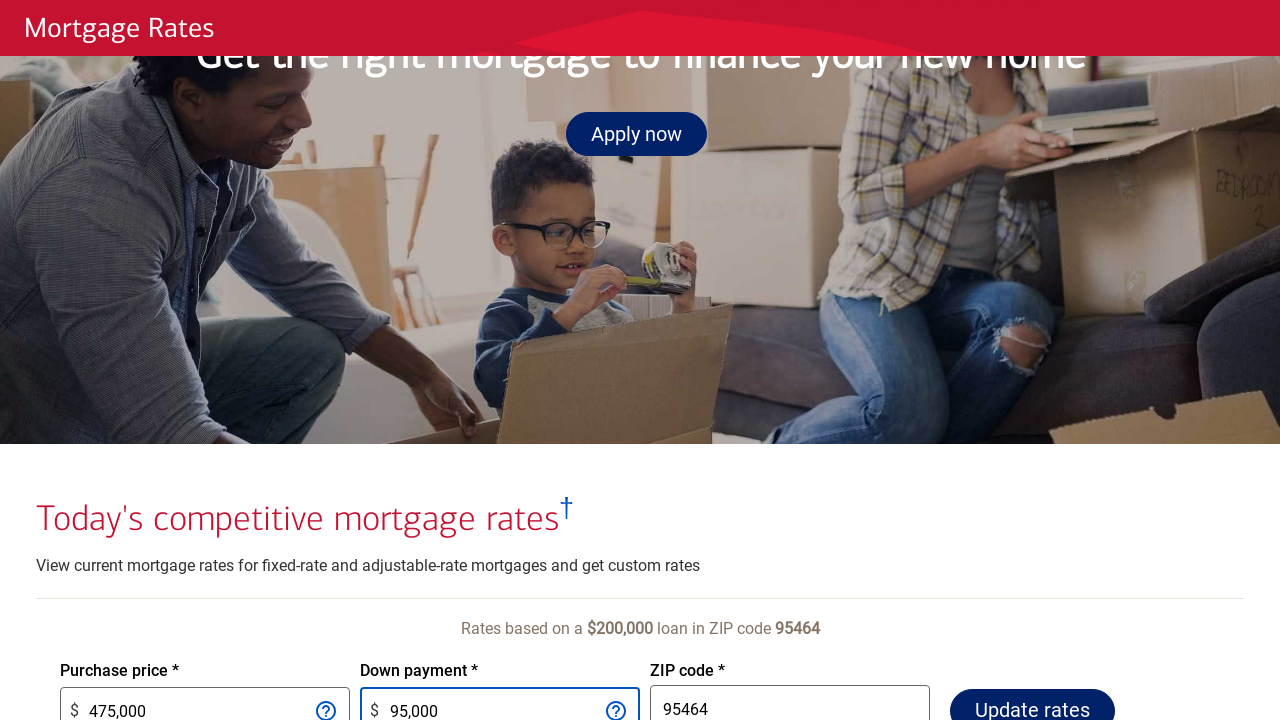

Clicked update button to recalculate mortgage rates at (1032, 698) on #update-button-medium
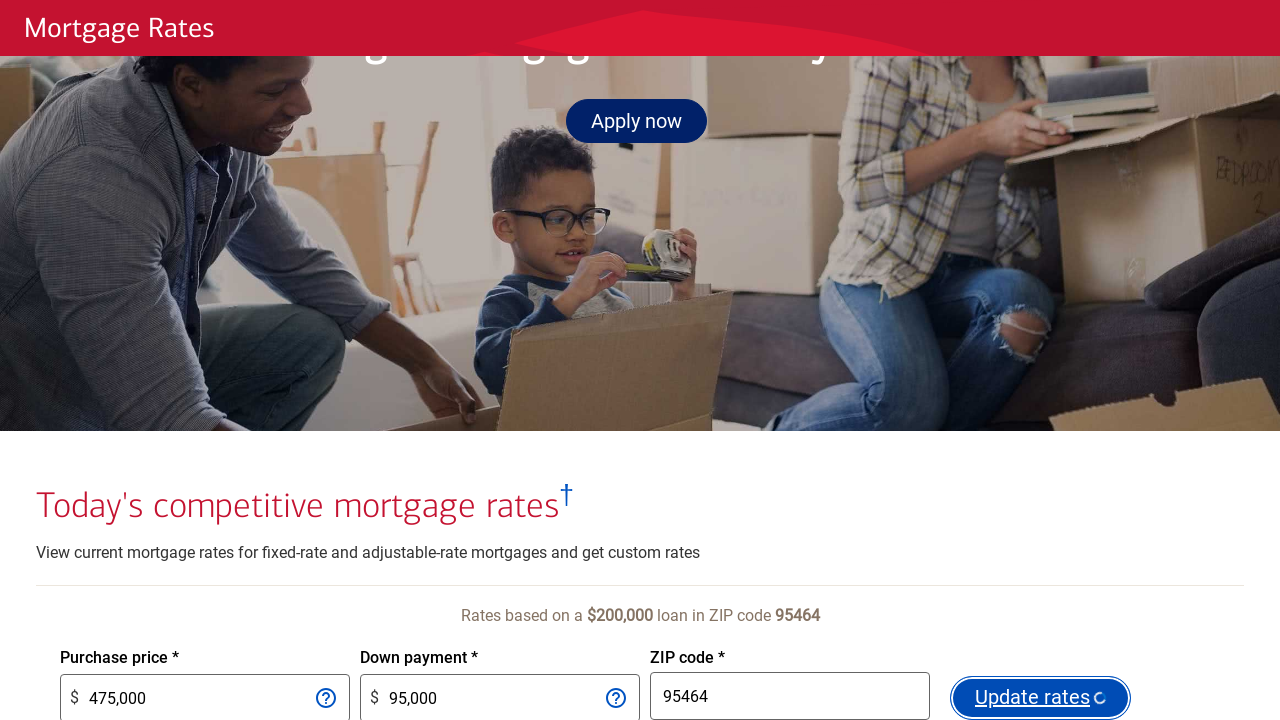

Mortgage rates updated and displayed
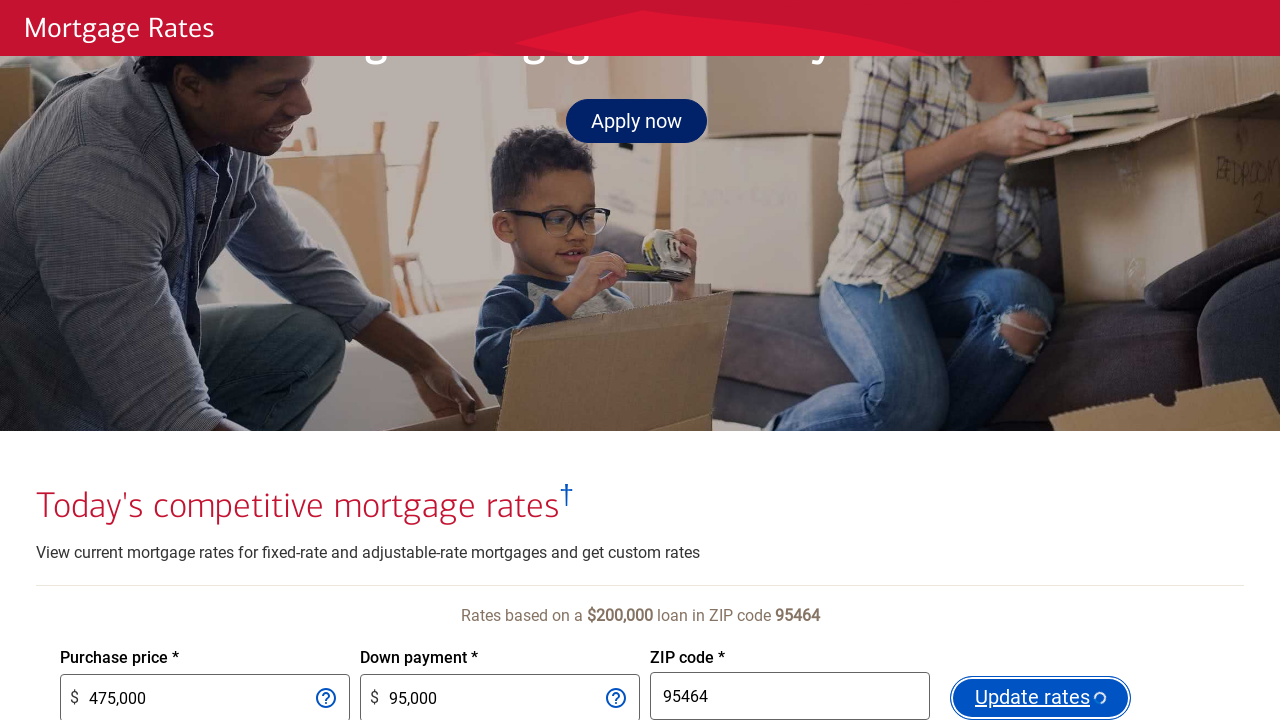

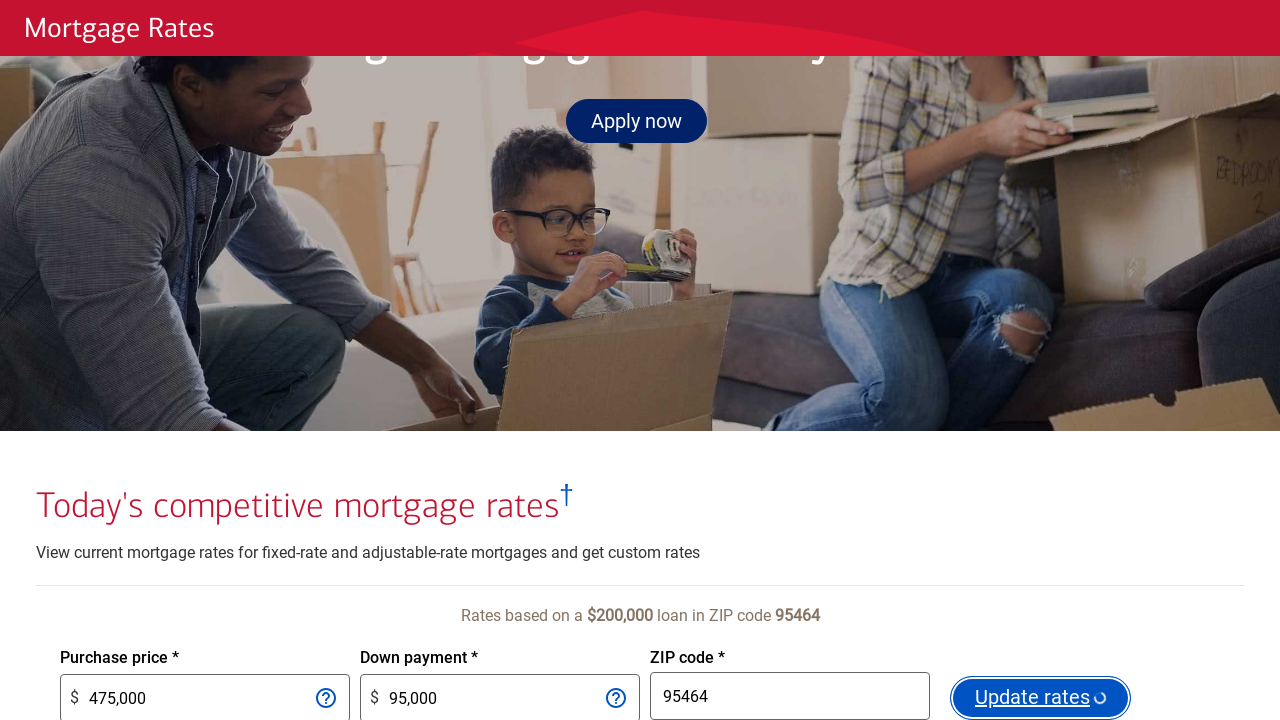